Tests dropdown menu functionality by clicking the dropdown button and selecting the autocomplete option from the menu

Starting URL: https://formy-project.herokuapp.com/dropdown

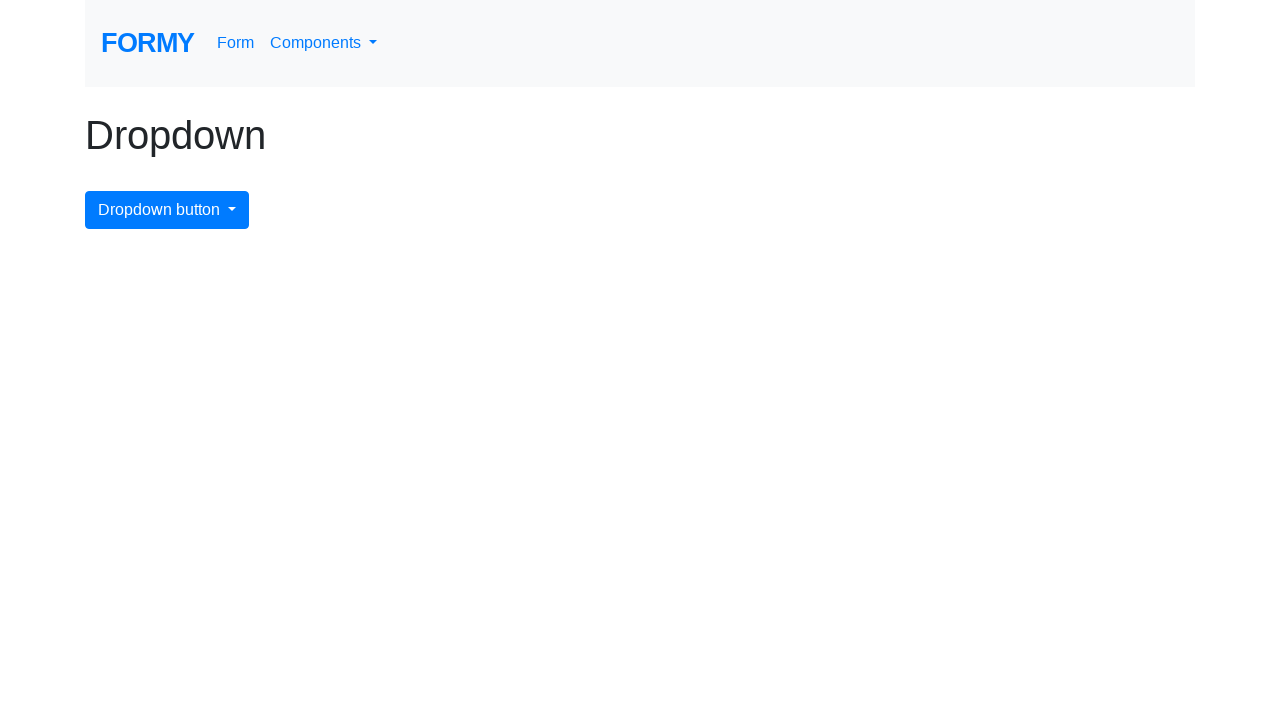

Clicked dropdown menu button to open it at (167, 210) on #dropdownMenuButton
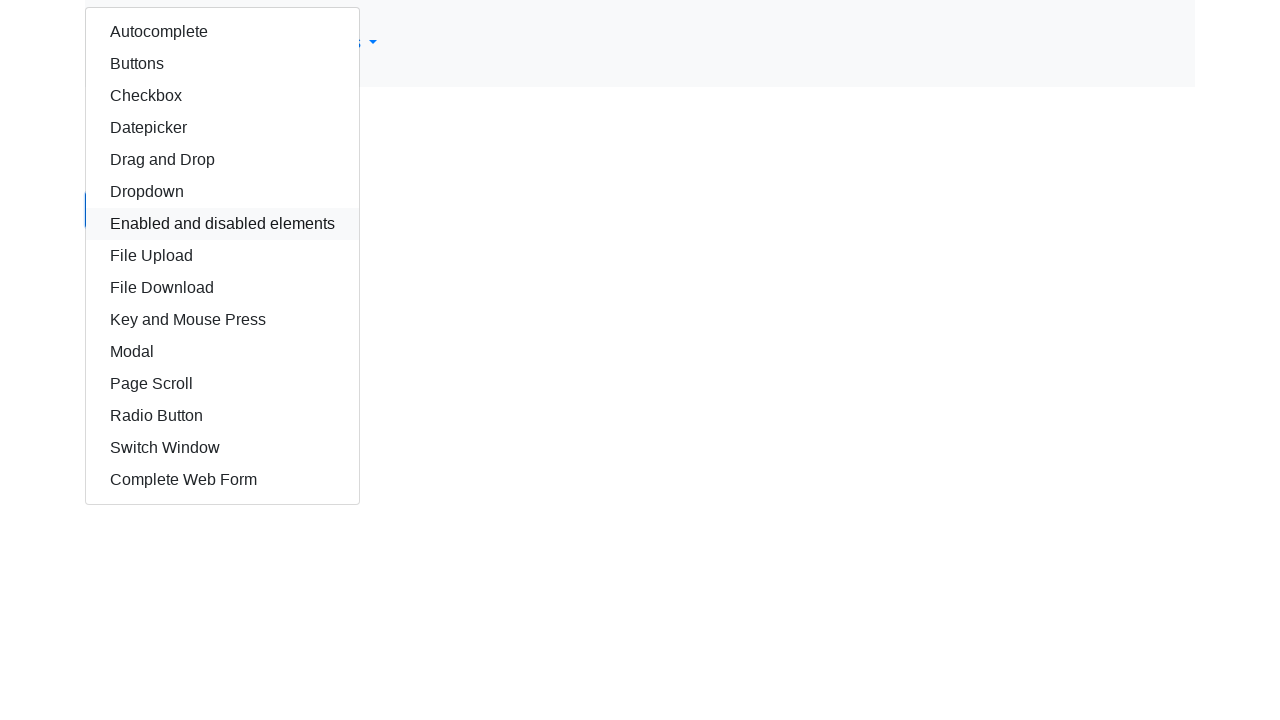

Clicked autocomplete option from the dropdown menu at (222, 32) on #autocomplete
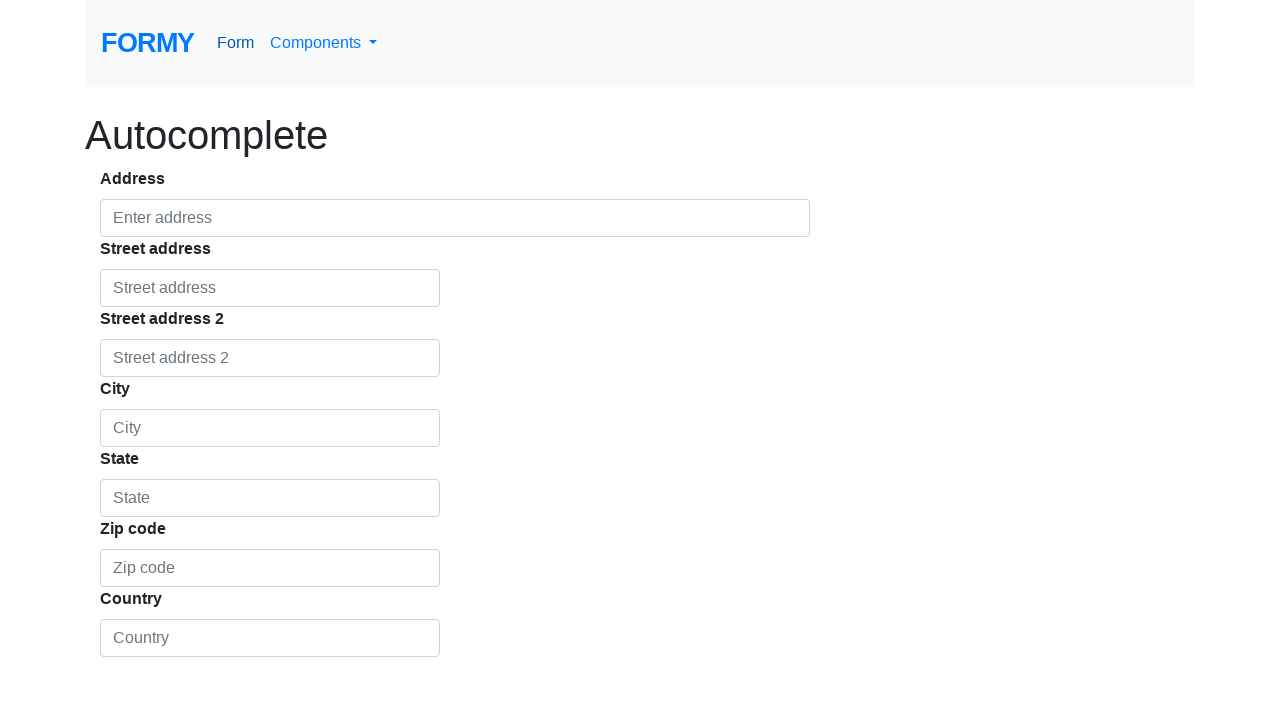

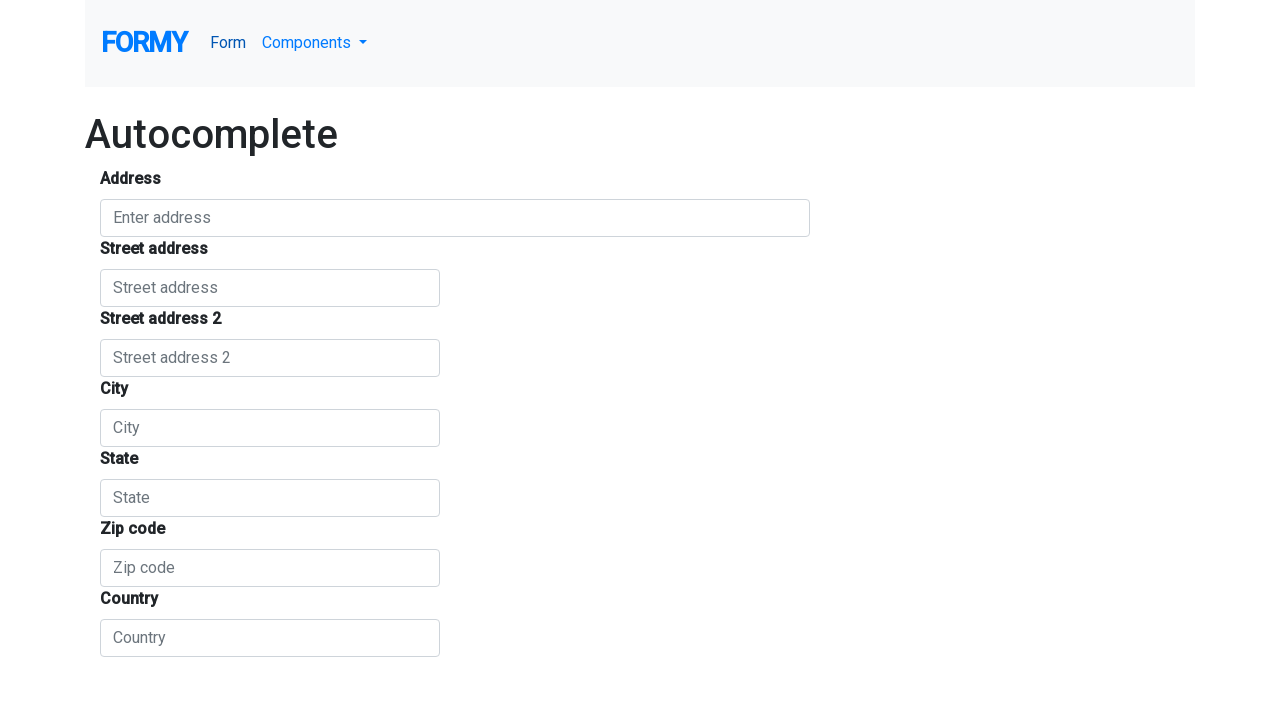